Tests that new todo items are appended to the bottom of the list and shows correct count

Starting URL: https://demo.playwright.dev/todomvc

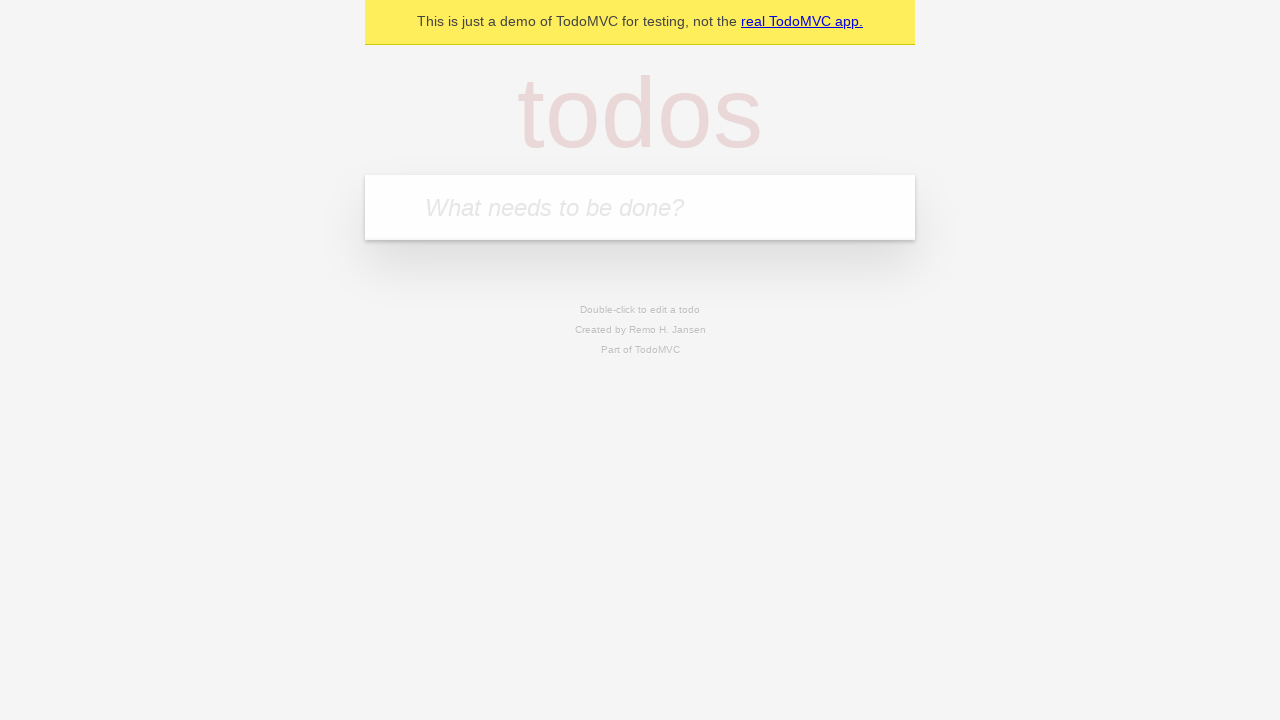

Filled todo input with 'buy some cheese' on internal:attr=[placeholder="What needs to be done?"i]
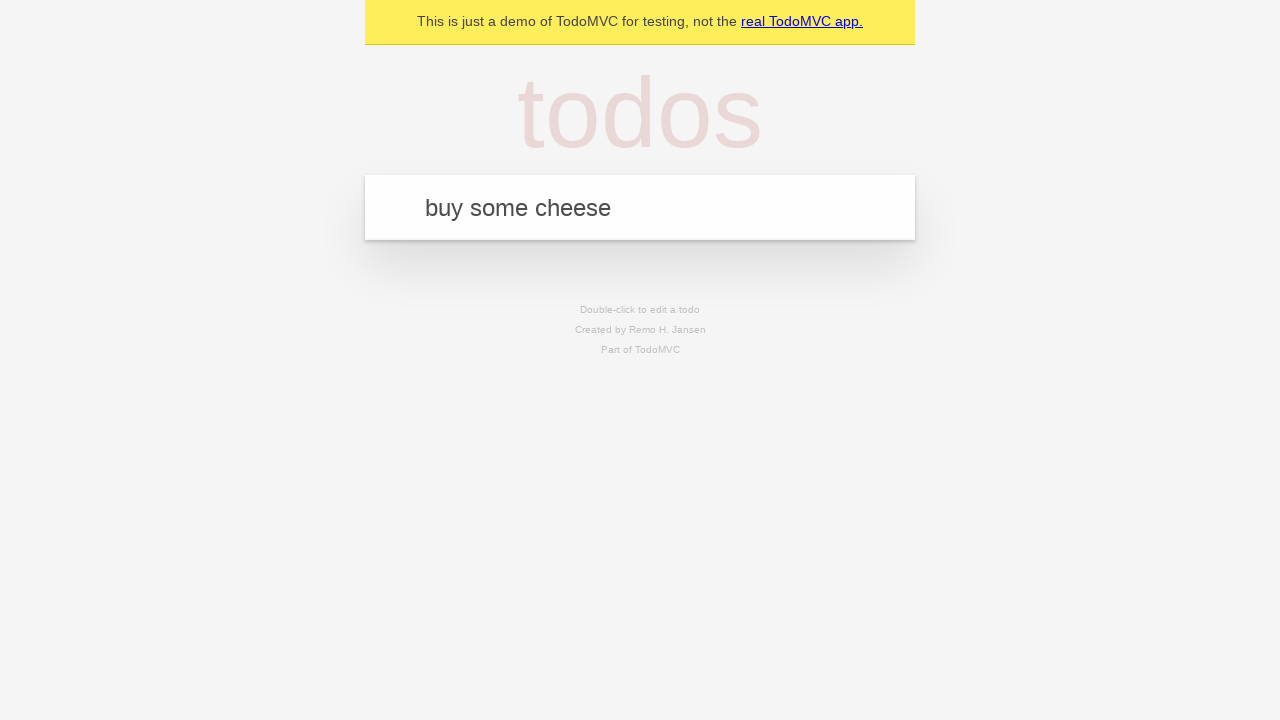

Pressed Enter to add first todo item on internal:attr=[placeholder="What needs to be done?"i]
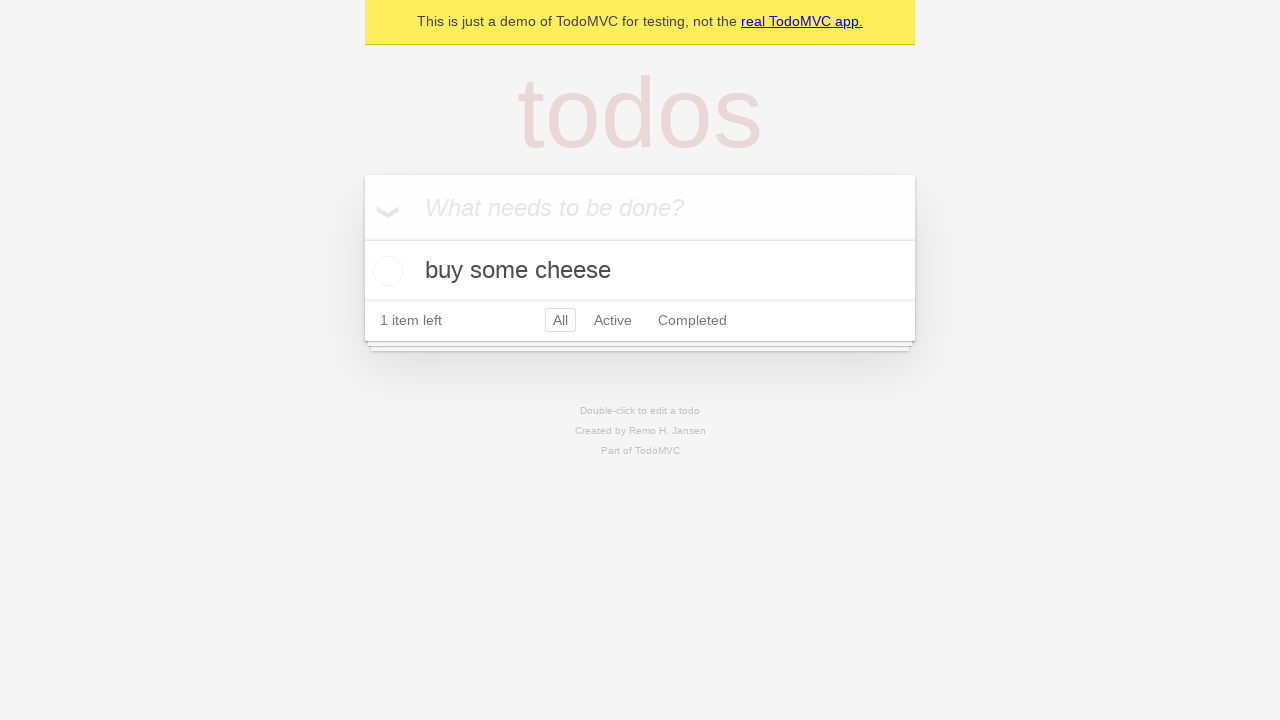

Filled todo input with 'feed the cat' on internal:attr=[placeholder="What needs to be done?"i]
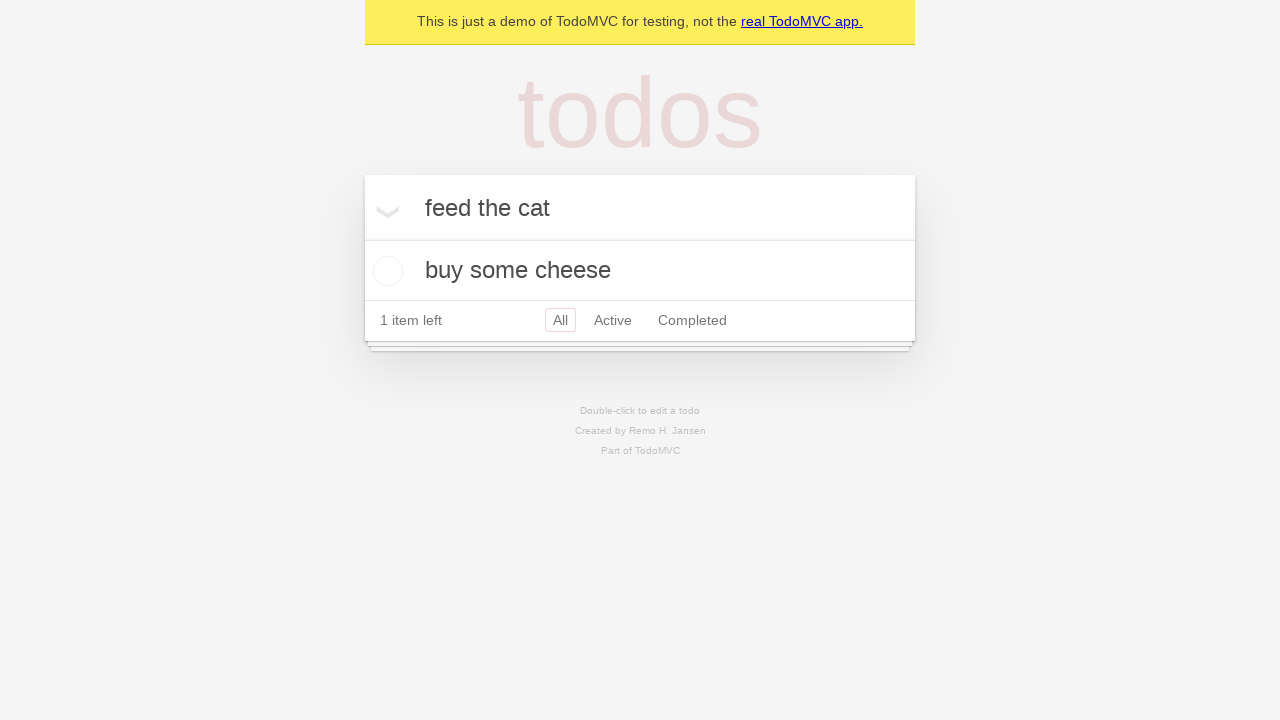

Pressed Enter to add second todo item on internal:attr=[placeholder="What needs to be done?"i]
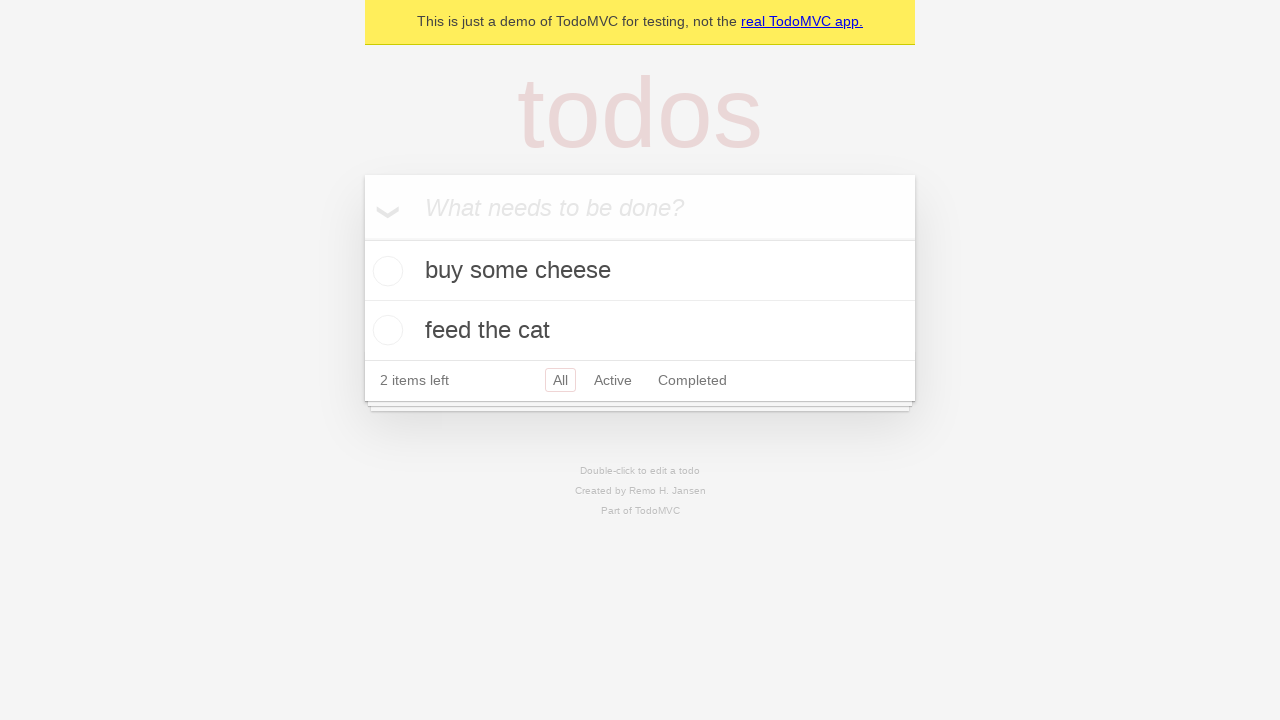

Filled todo input with 'book a doctors appointment' on internal:attr=[placeholder="What needs to be done?"i]
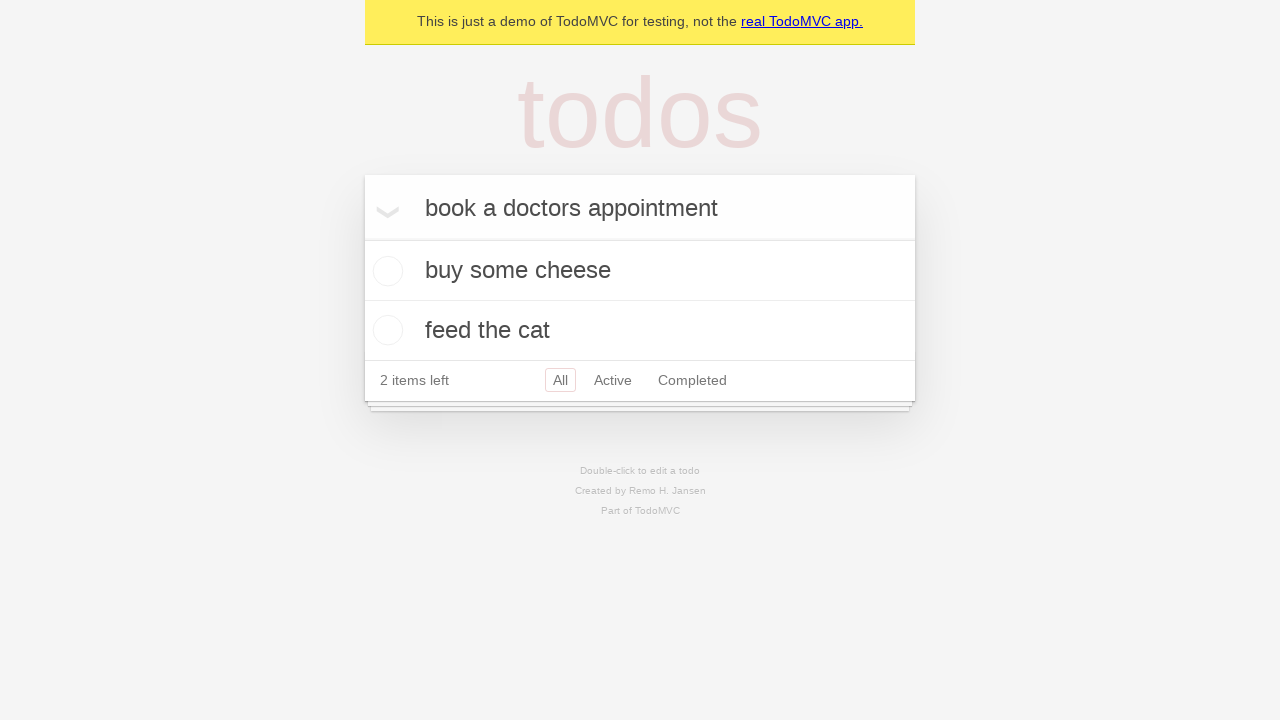

Pressed Enter to add third todo item on internal:attr=[placeholder="What needs to be done?"i]
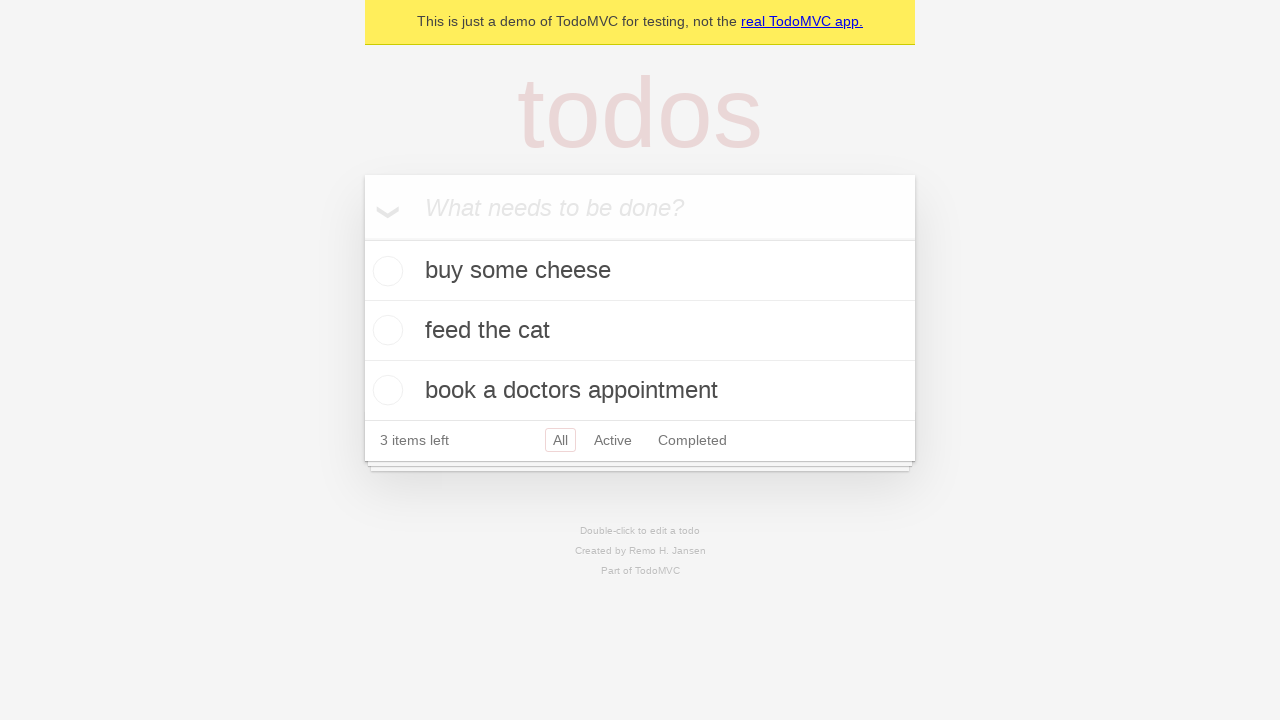

Waited for todo count element to appear - all items loaded
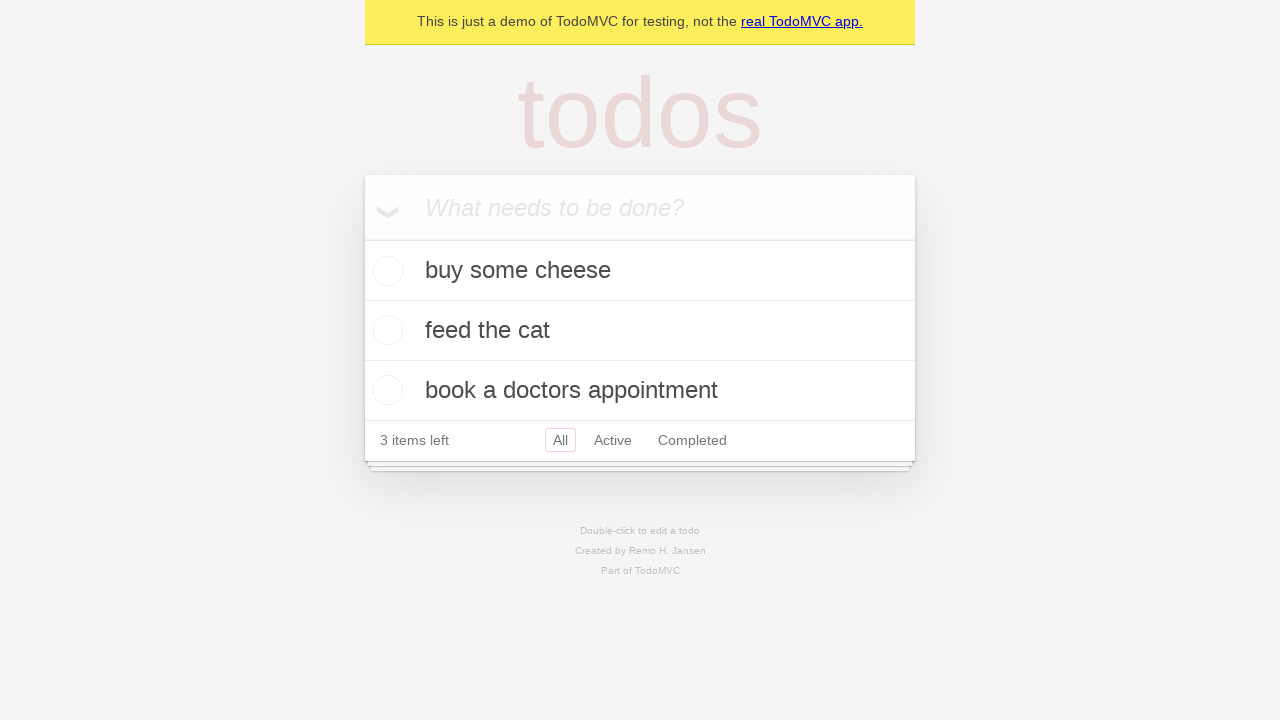

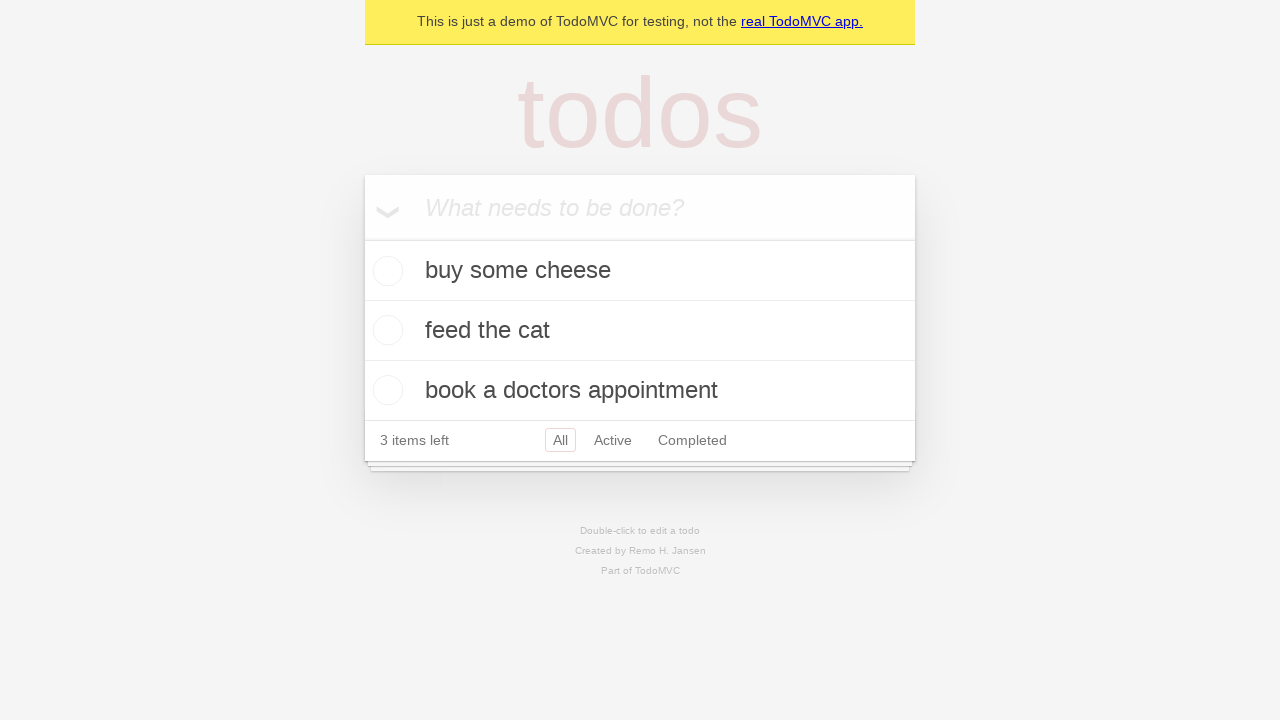